Tests dynamic content loading by clicking a Start button and verifying that "Hello World!" text becomes visible after the loading completes.

Starting URL: https://the-internet.herokuapp.com/dynamic_loading/1

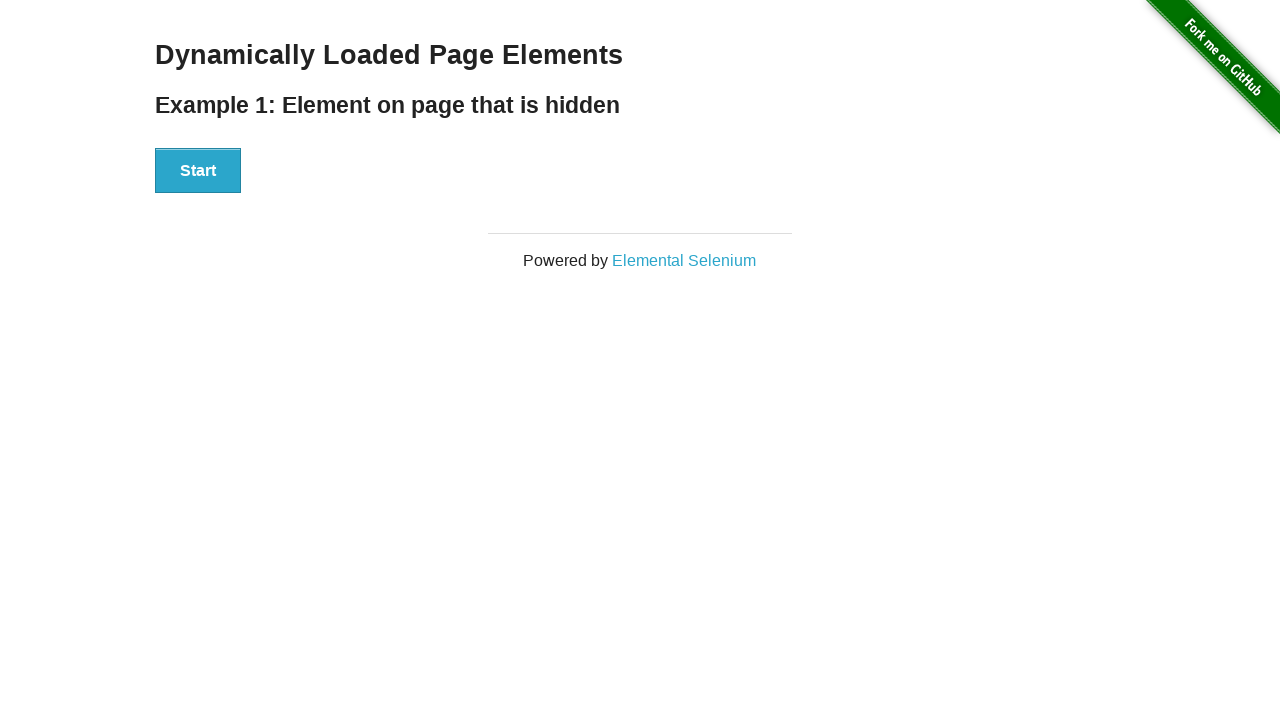

Clicked Start button to trigger dynamic content loading at (198, 171) on xpath=//button
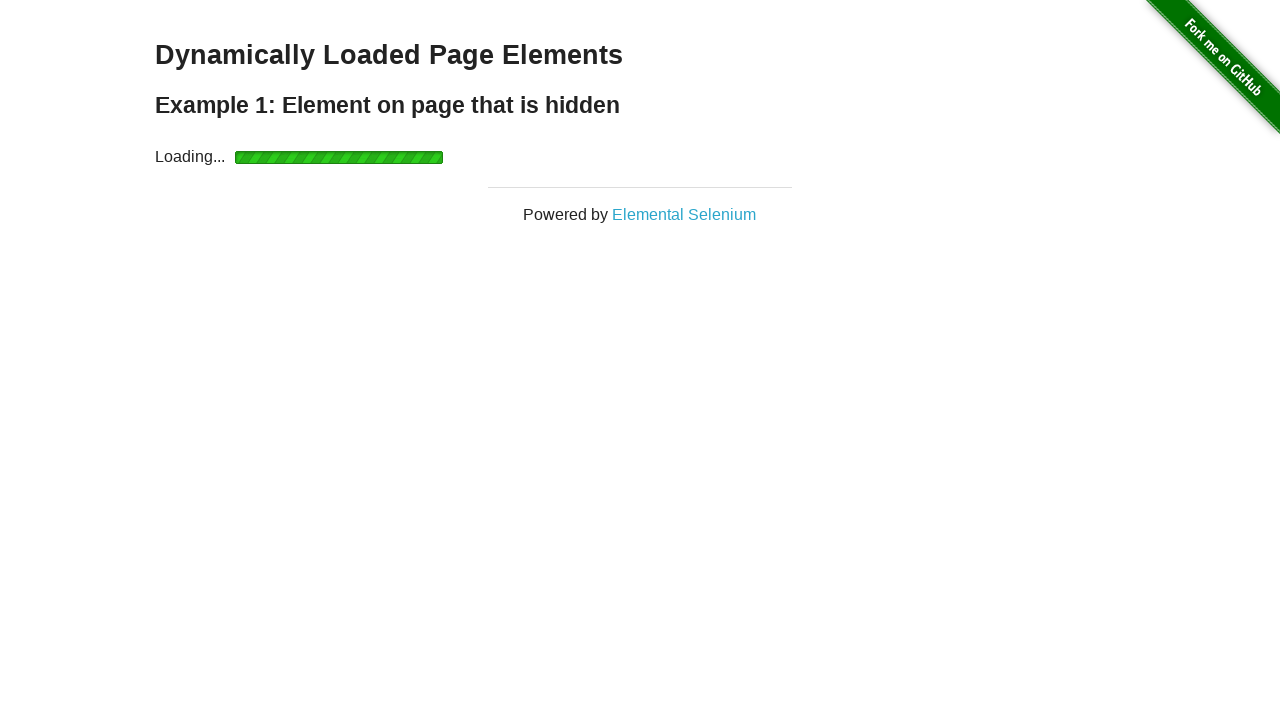

Located 'Hello World!' element
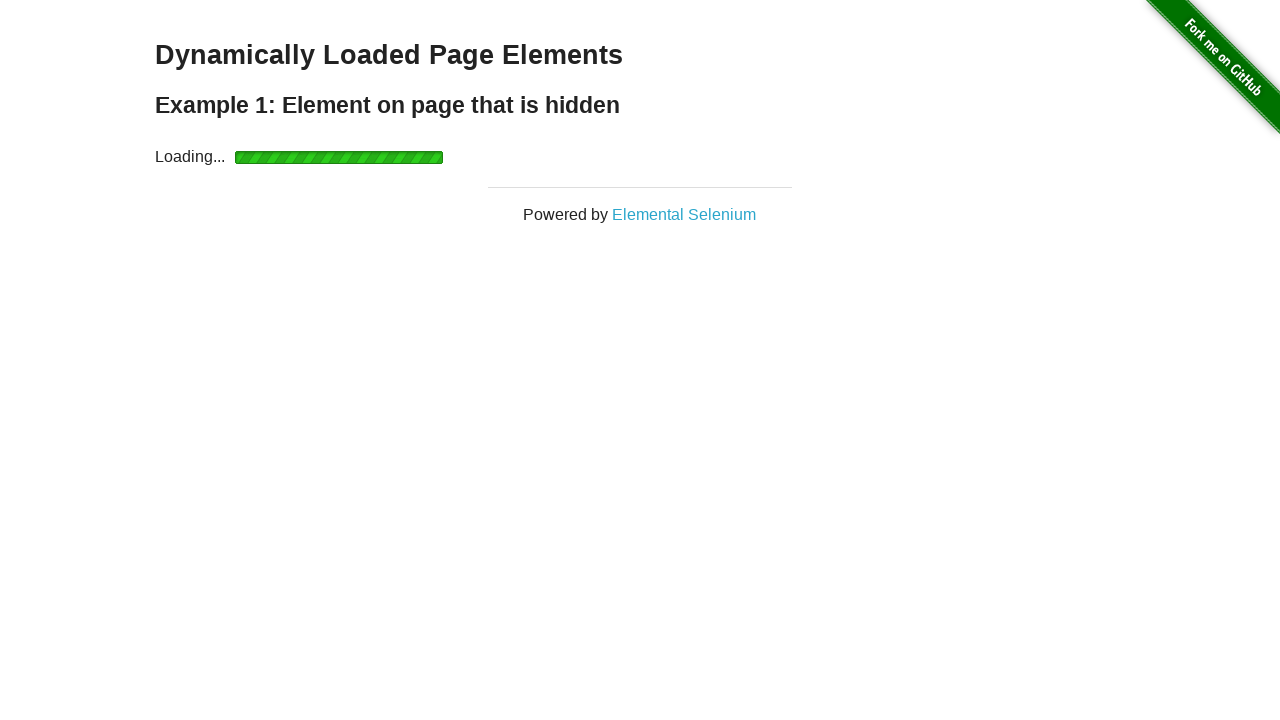

Waited for 'Hello World!' text to become visible
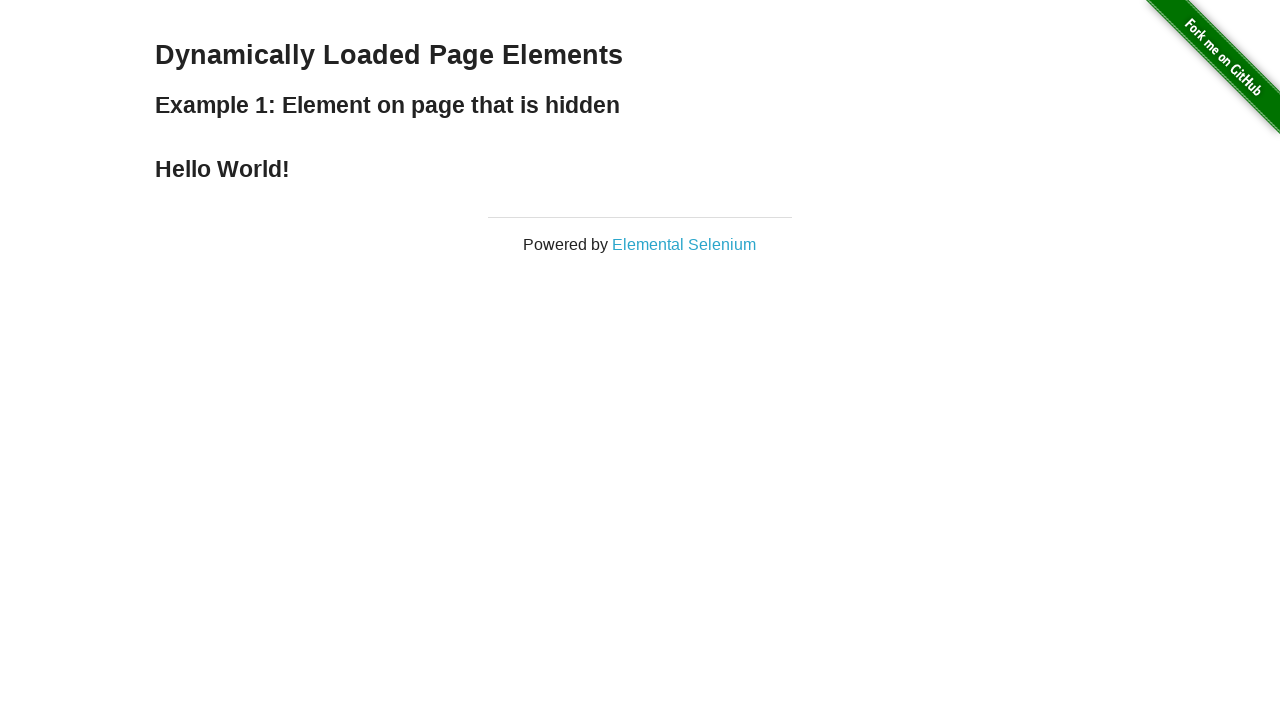

Verified 'Hello World!' element is visible
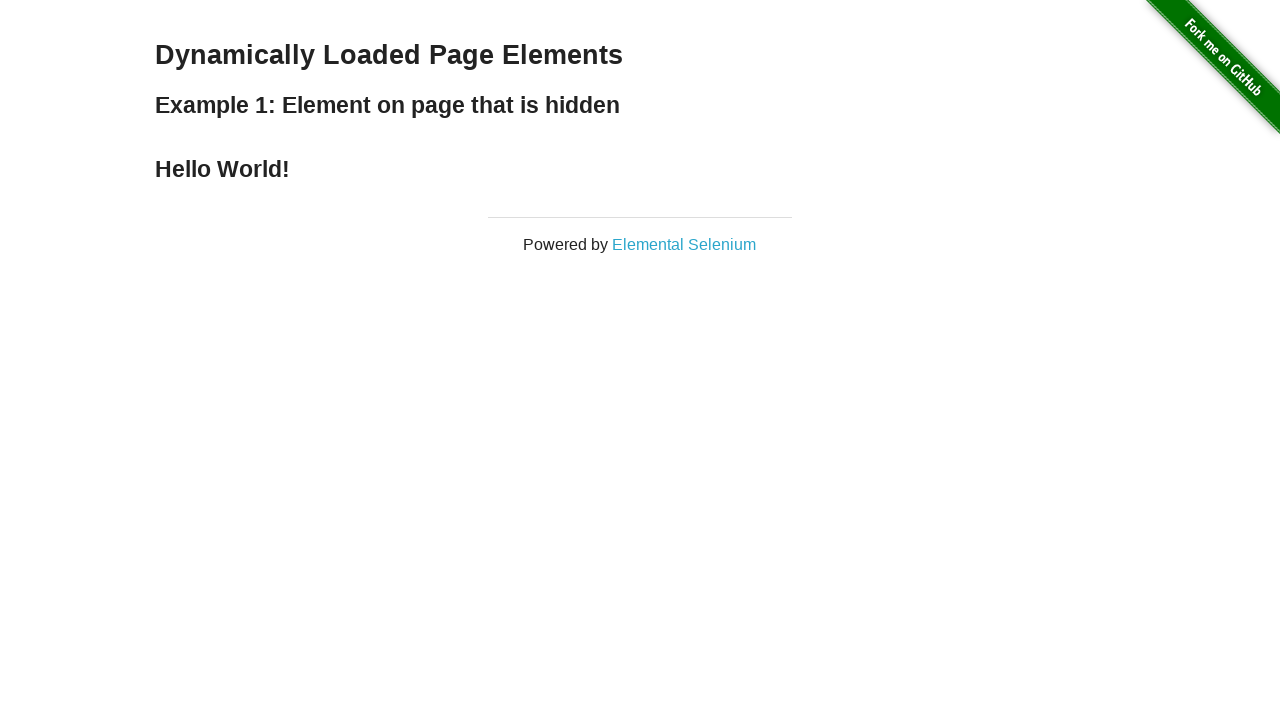

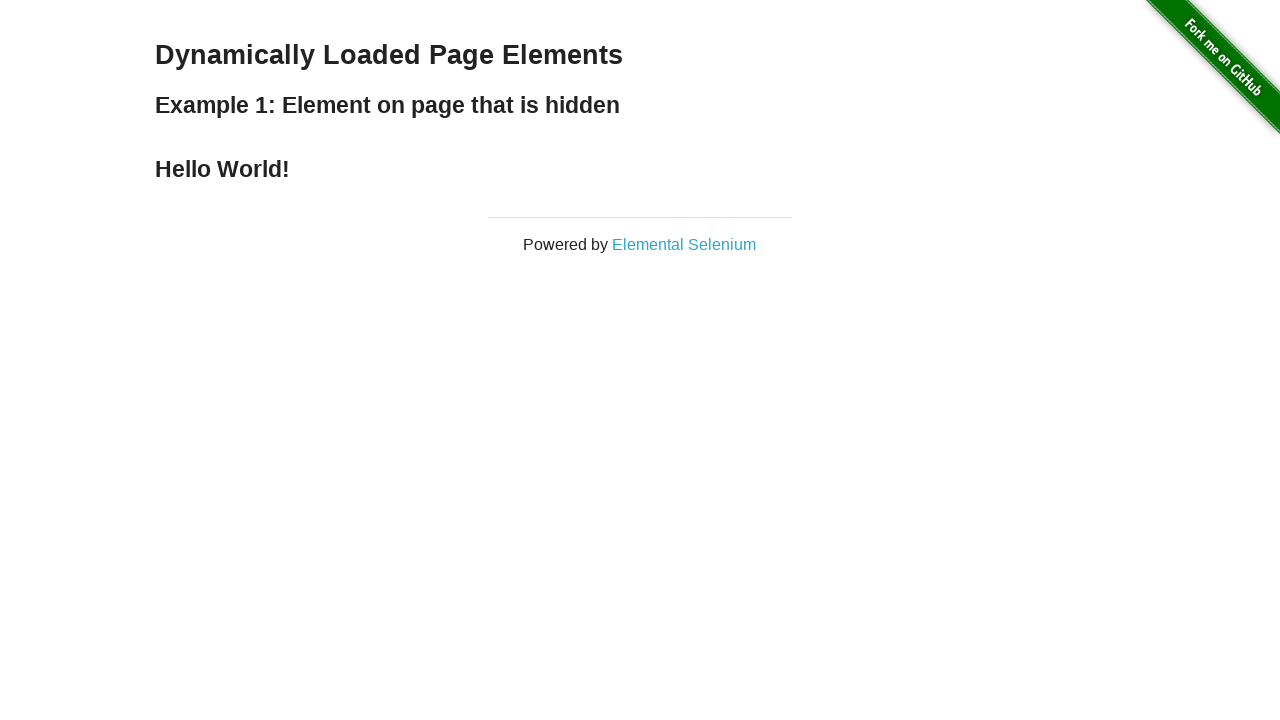